Tests a registration form by filling in first name, last name, and email fields, submitting the form, and verifying the success message is displayed.

Starting URL: http://suninjuly.github.io/registration1.html

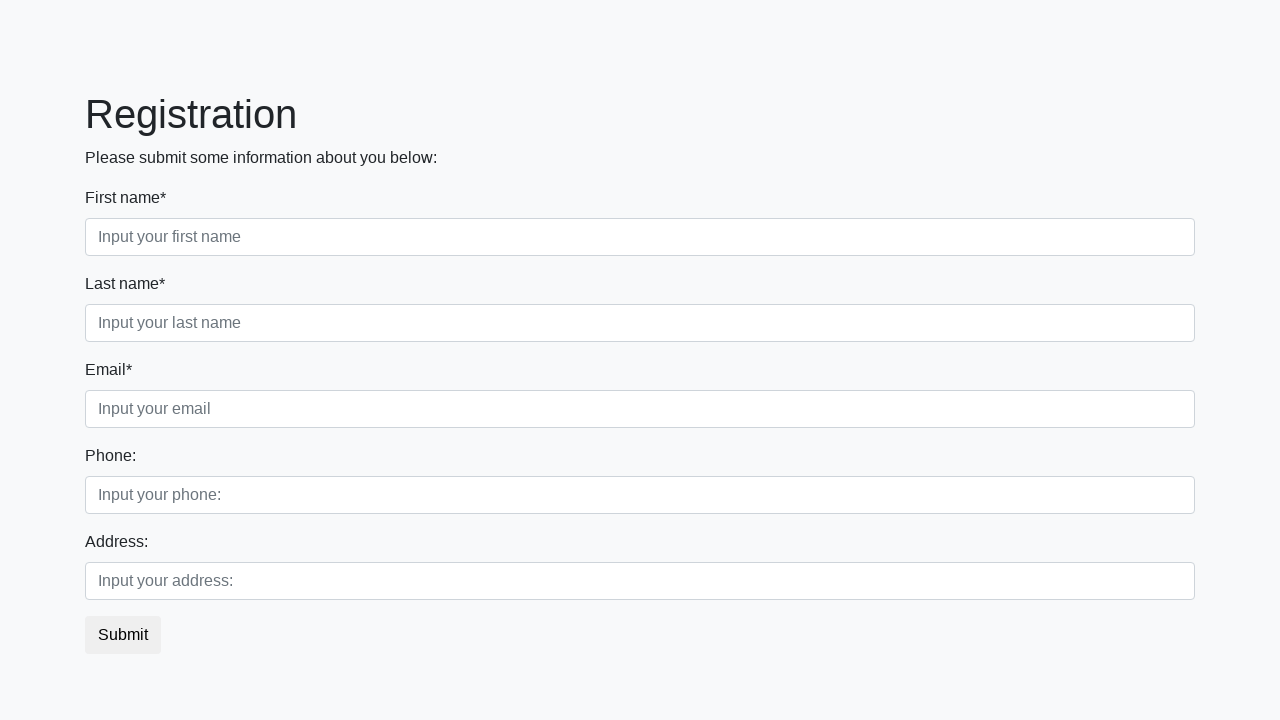

Filled first name field with 'Michael' on .first_block .form-control.first
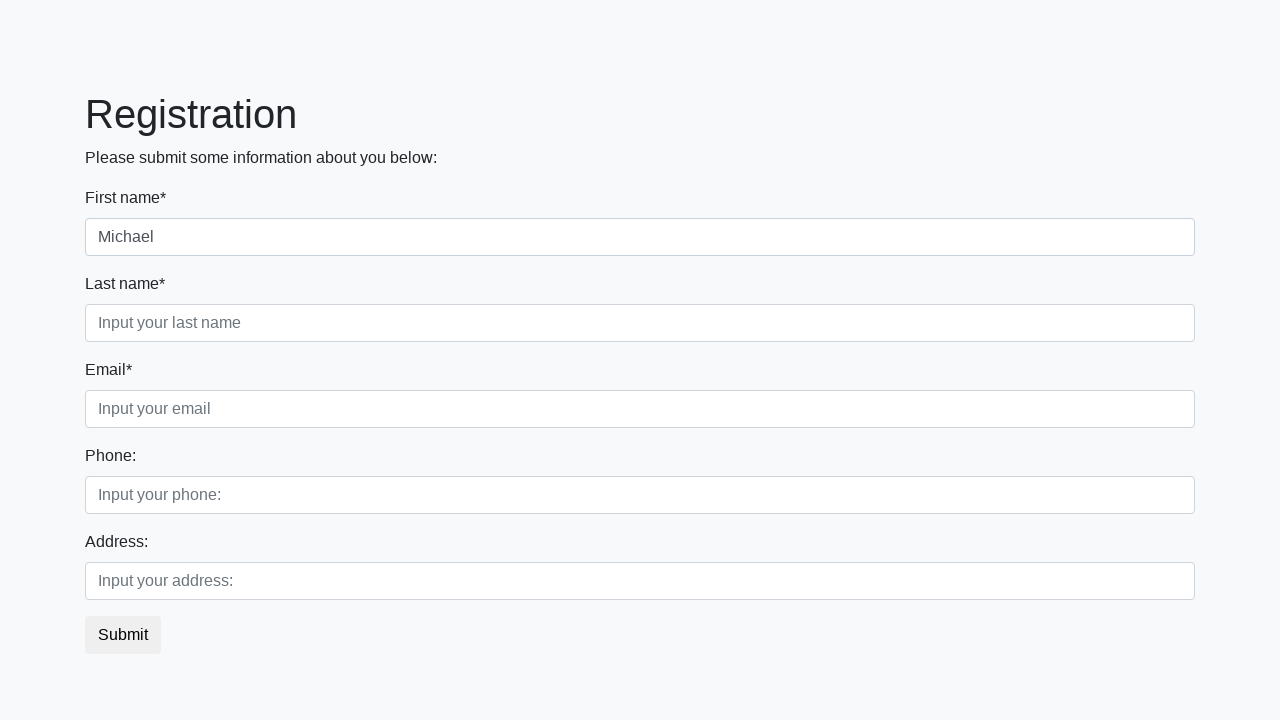

Filled last name field with 'Johnson' on .first_block .form-control.second
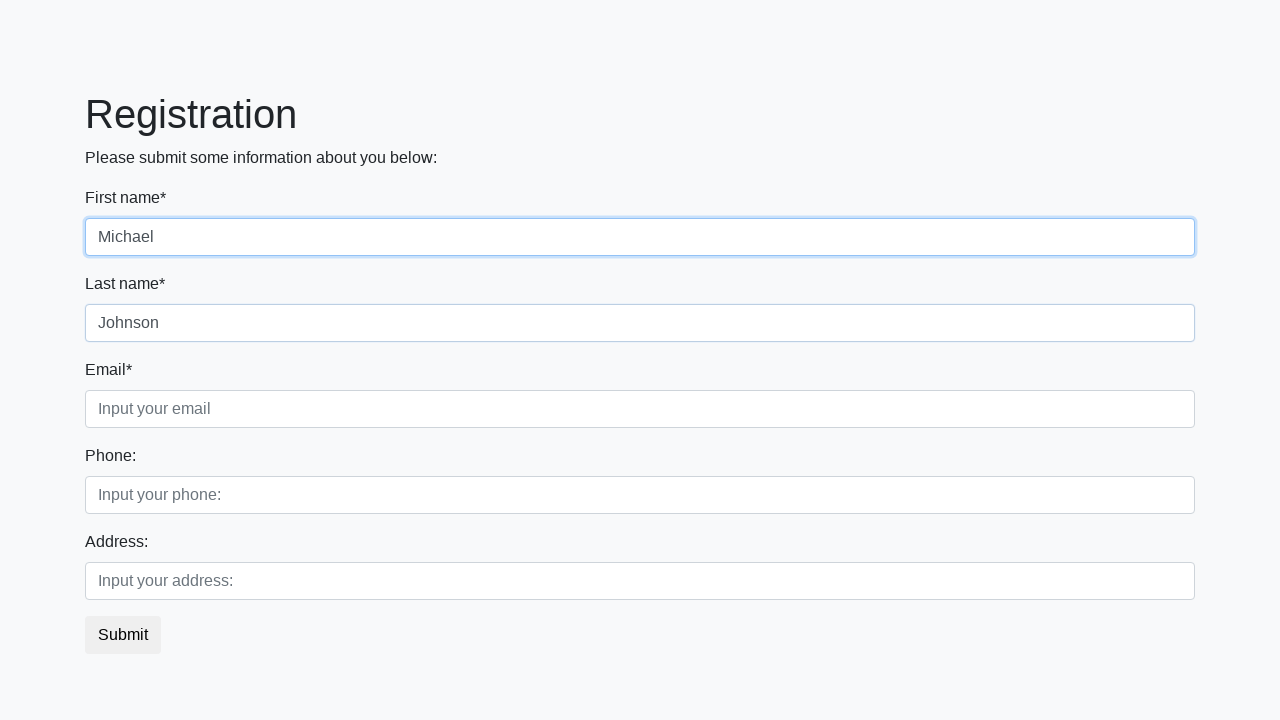

Filled email field with 'michael.johnson@example.com' on .first_block .form-control.third
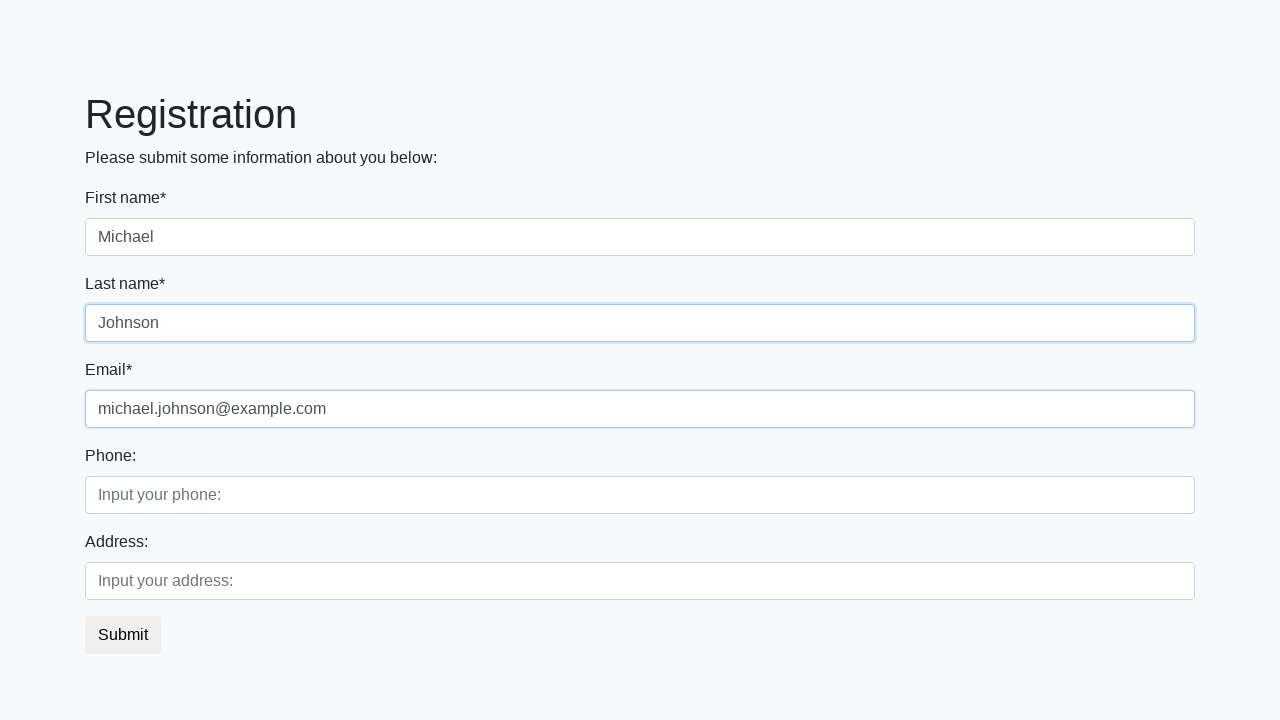

Clicked submit button to submit registration form at (123, 635) on button.btn
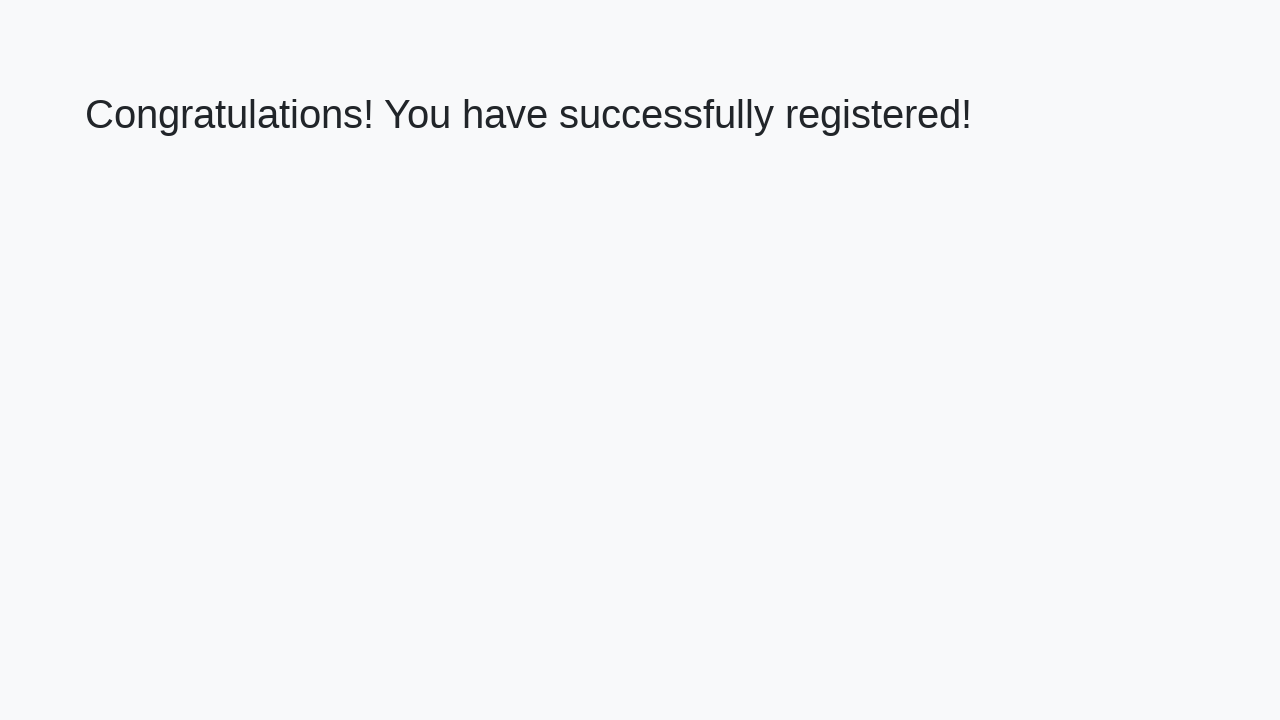

Success message header loaded
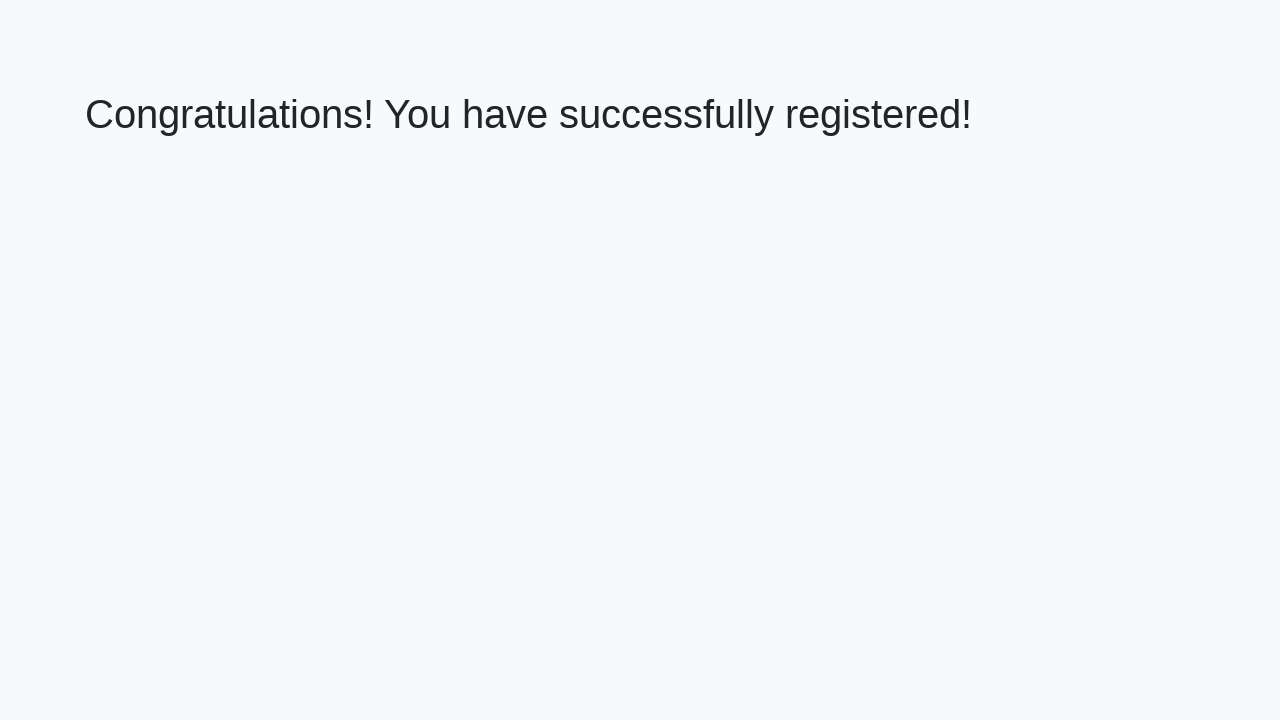

Retrieved success message text
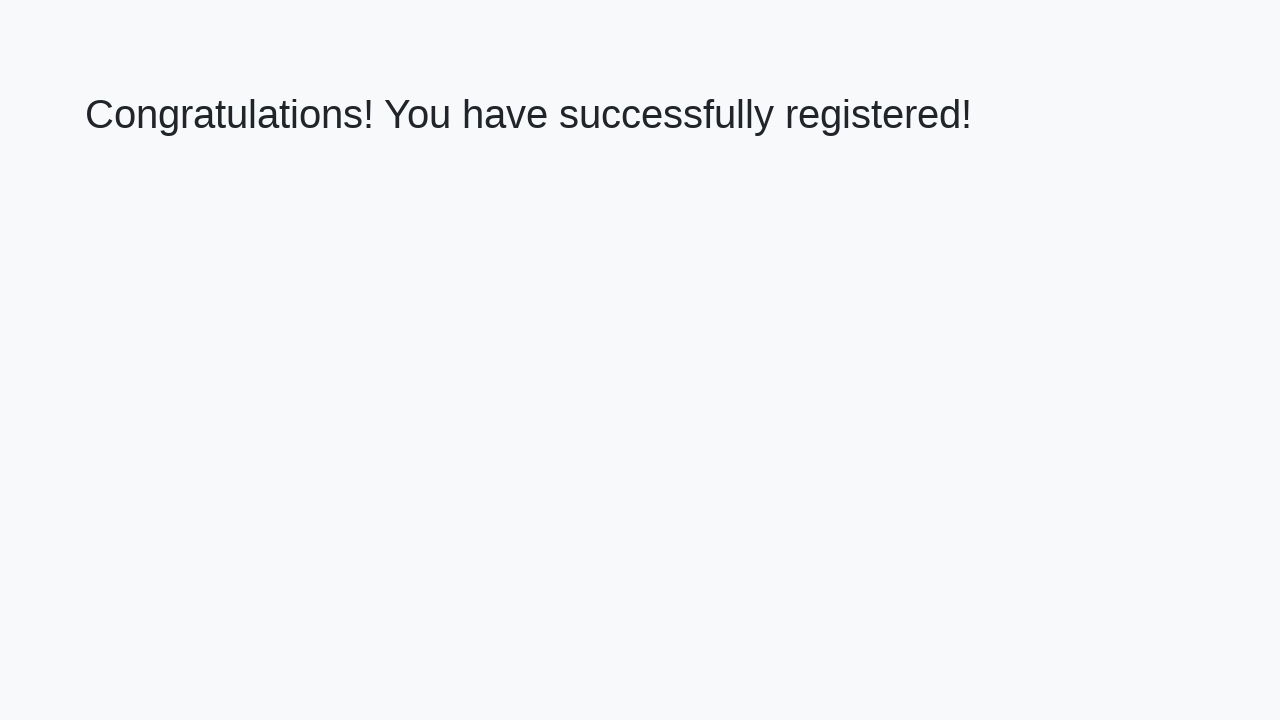

Verified success message: 'Congratulations! You have successfully registered!'
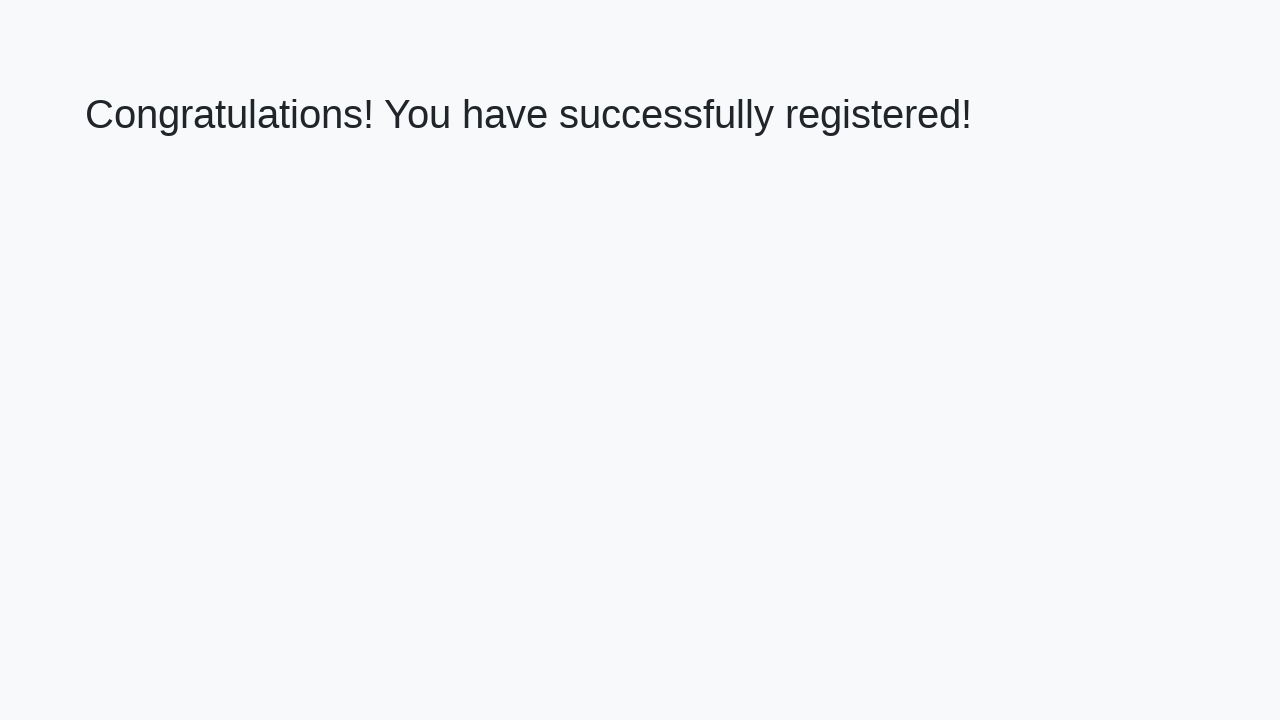

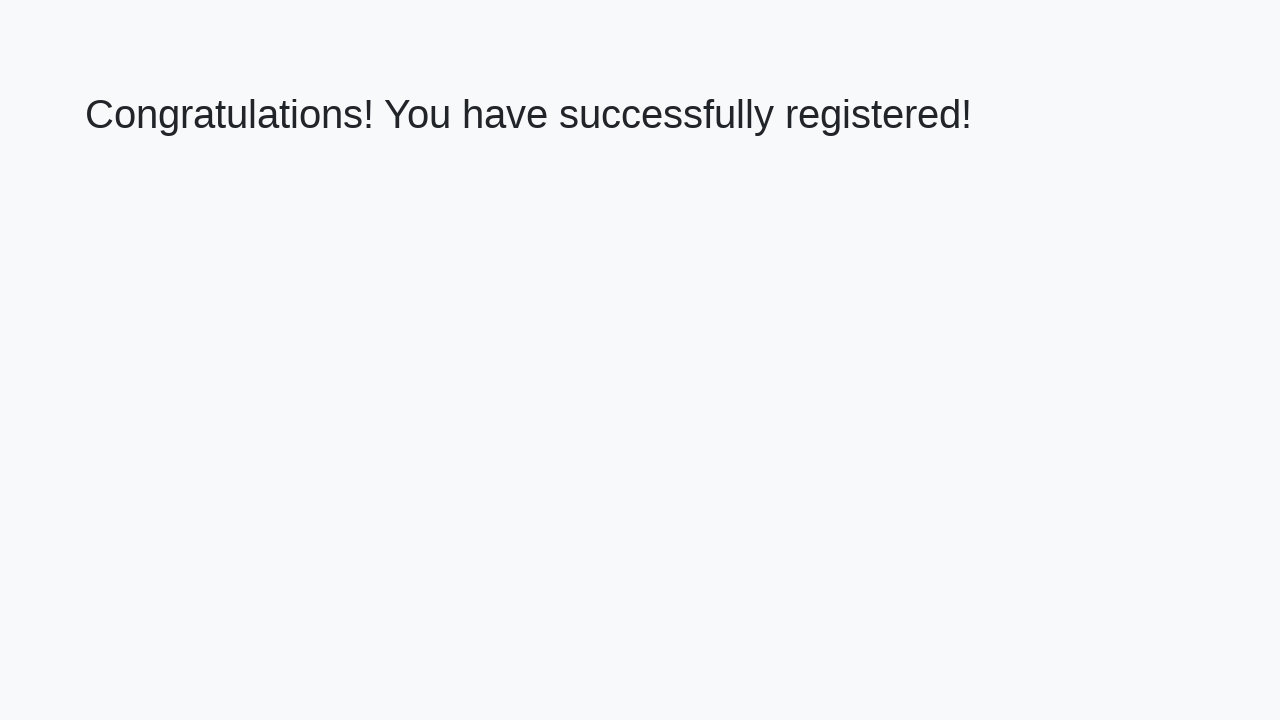